Tests browser window and tab handling by navigating to the Alerts, Frame & Windows section, opening a new tab and new window, switching between them, and verifying content on each.

Starting URL: https://demoqa.com/

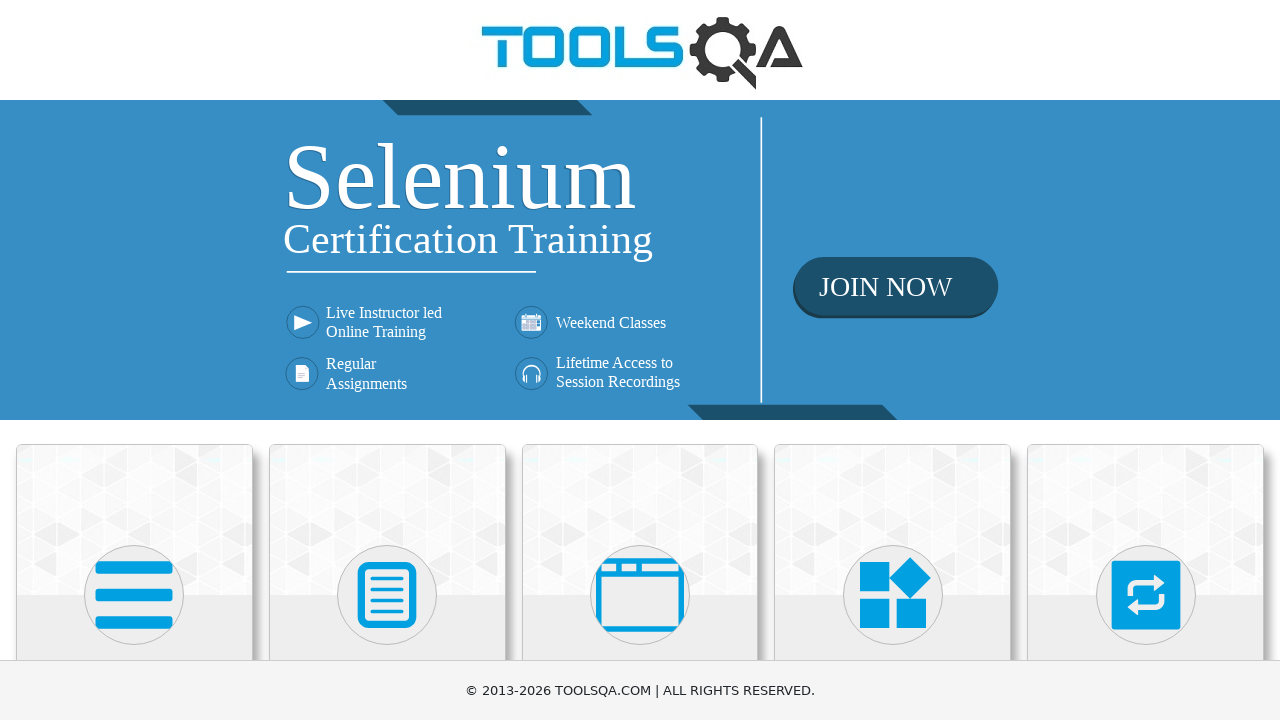

Scrolled down the page by 400 pixels
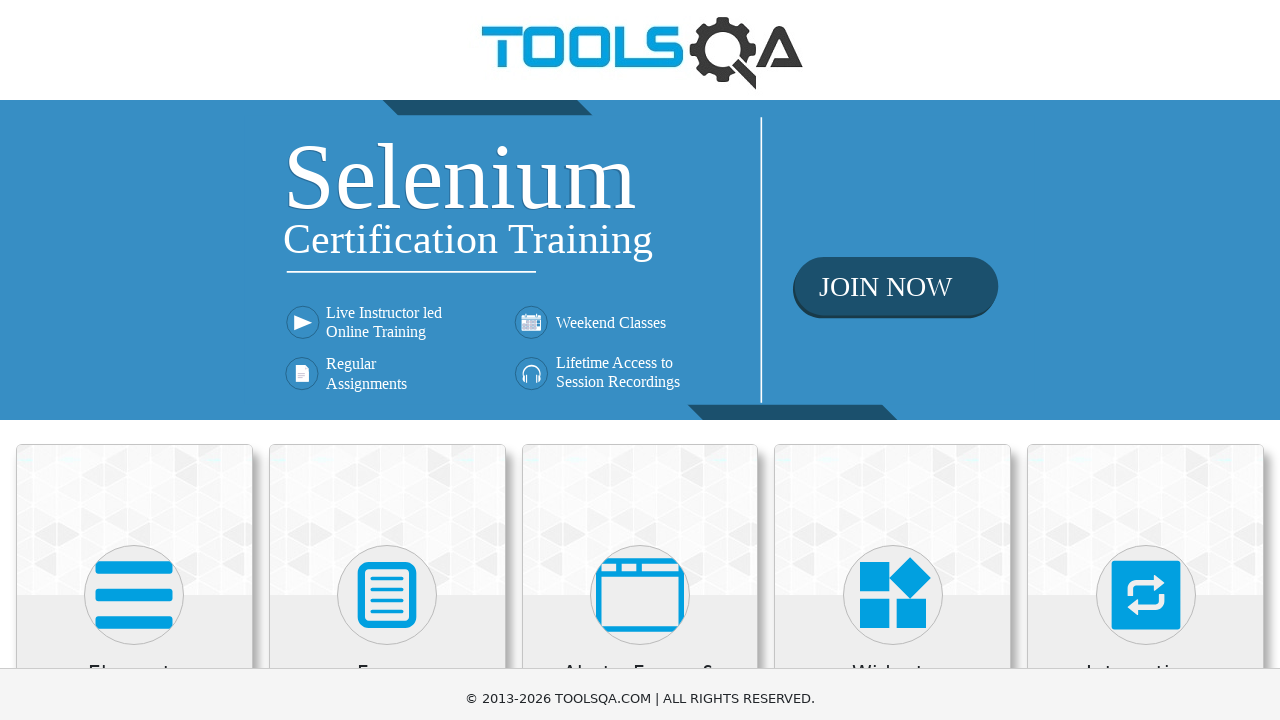

Clicked on 'Alerts, Frame & Windows' section at (640, 285) on xpath=//h5[text()='Alerts, Frame & Windows']
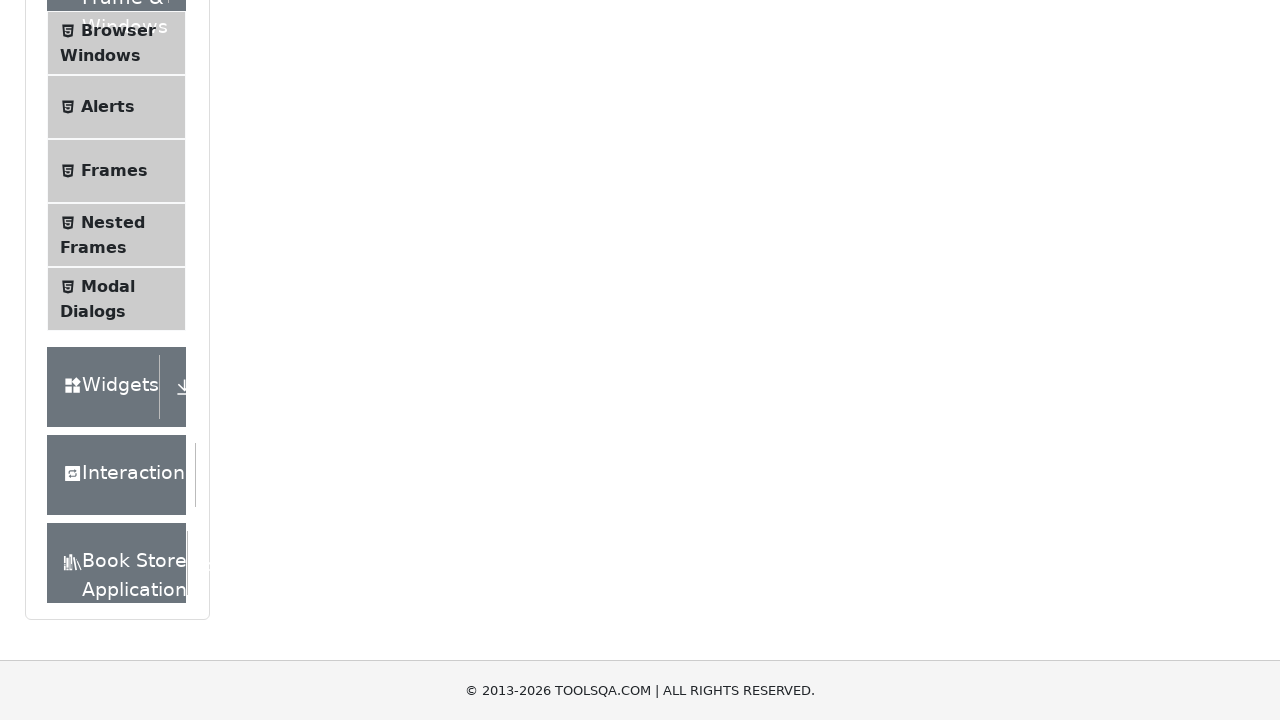

Clicked on 'Browser Windows' menu item at (118, 30) on xpath=//span[text()='Browser Windows']
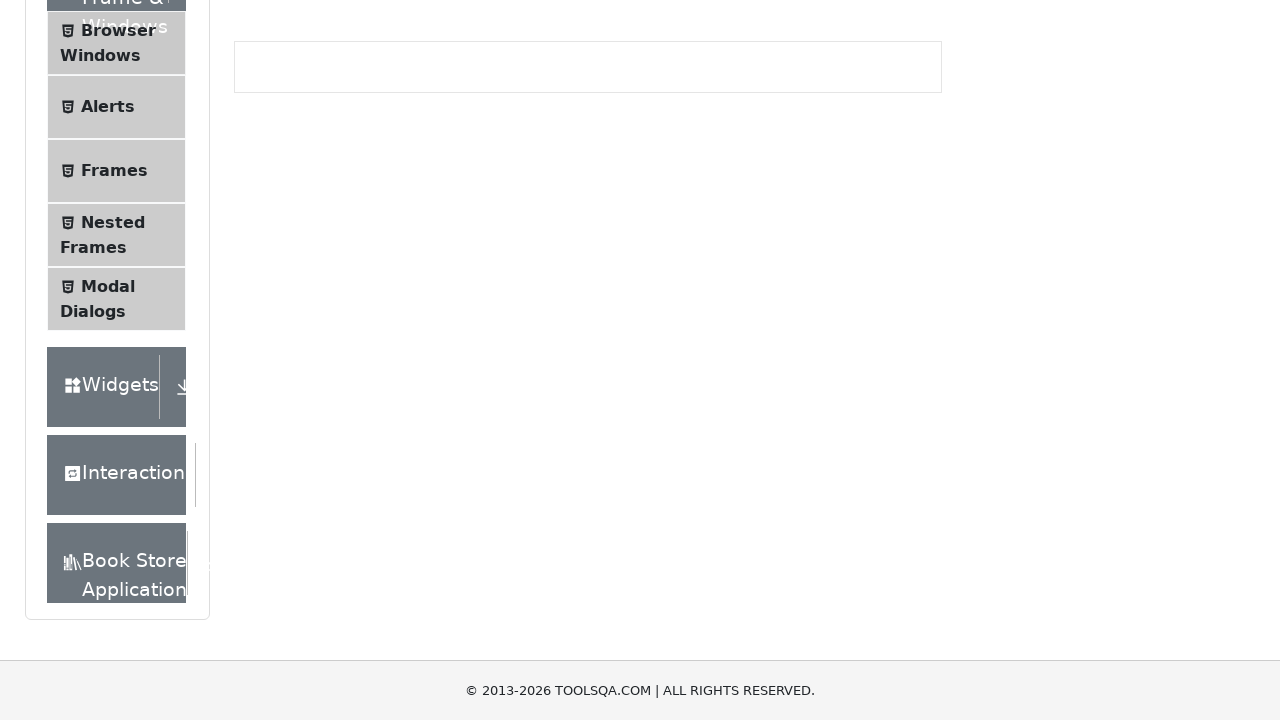

Clicked 'New Tab' button at (280, 242) on #tabButton
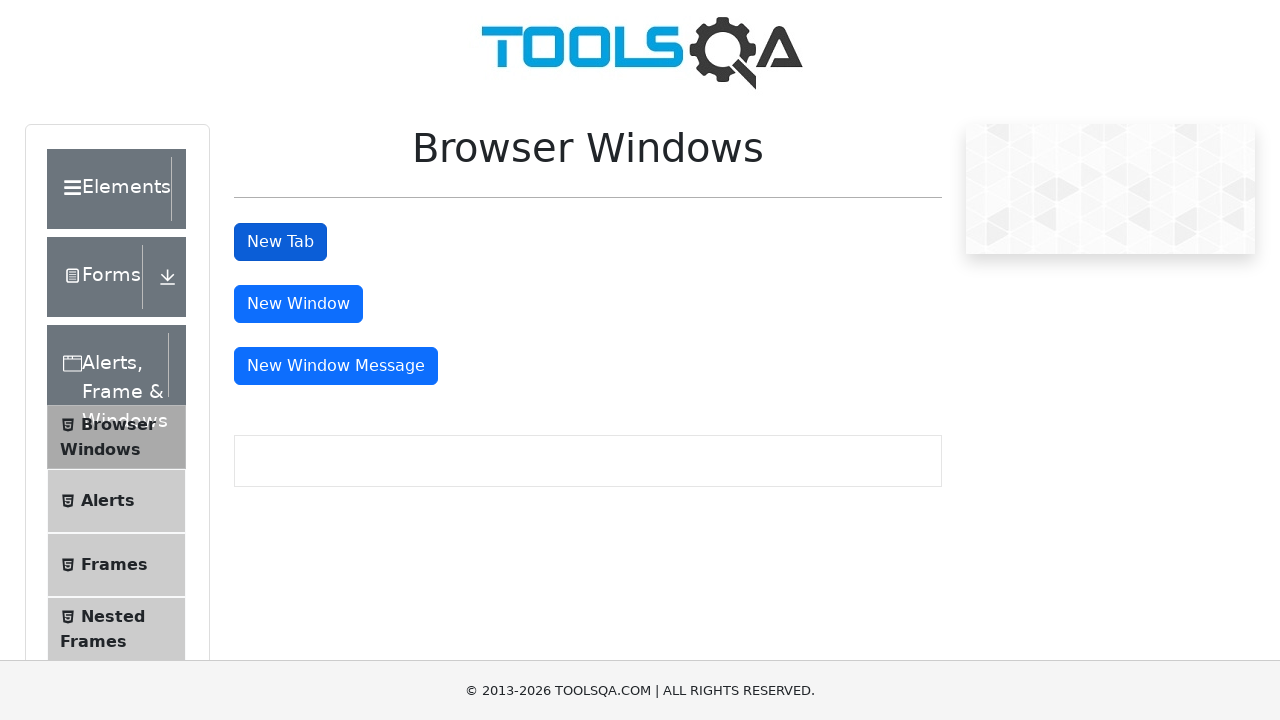

New tab loaded and ready
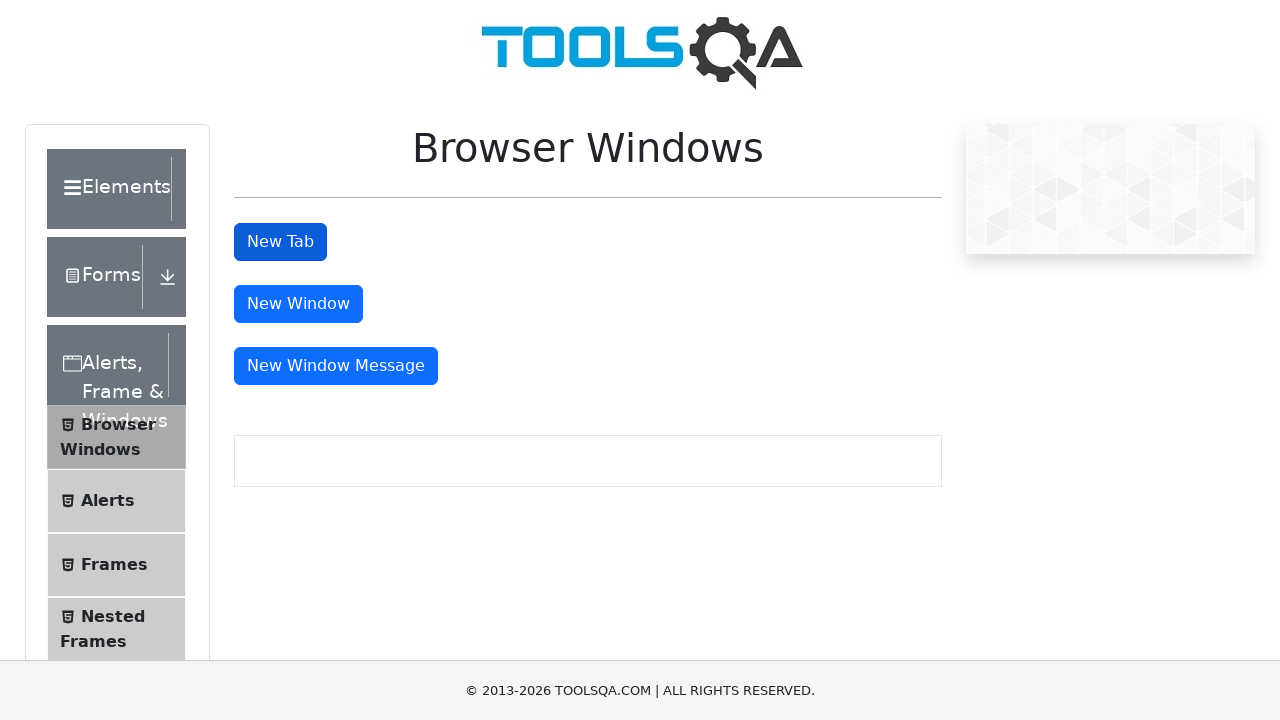

Verified sample heading element exists in new tab
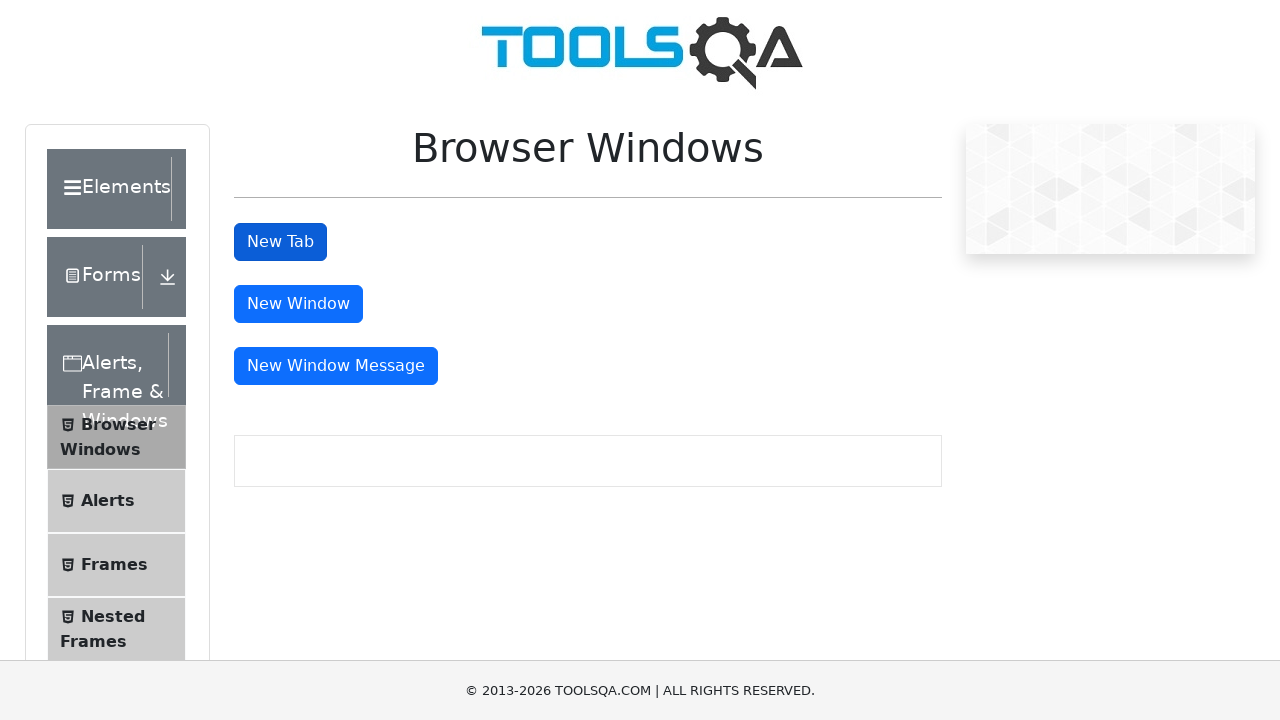

Closed the new tab
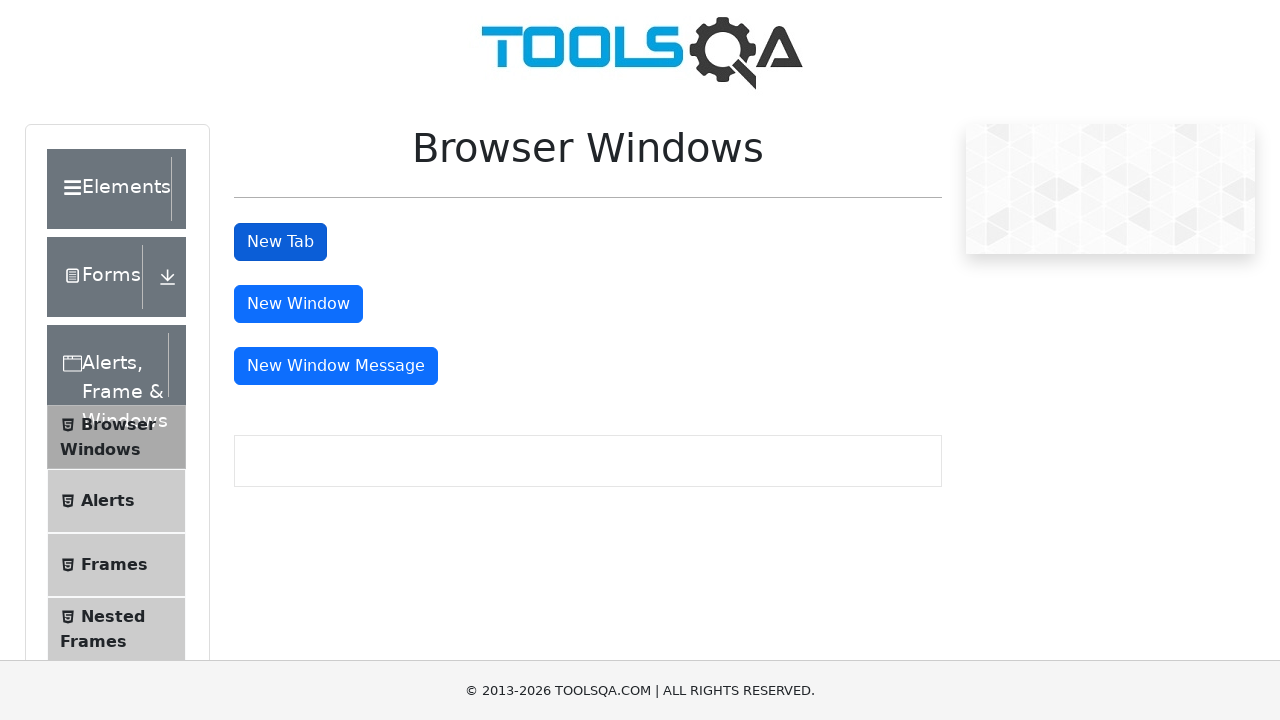

Clicked 'New Window' button at (298, 304) on #windowButton
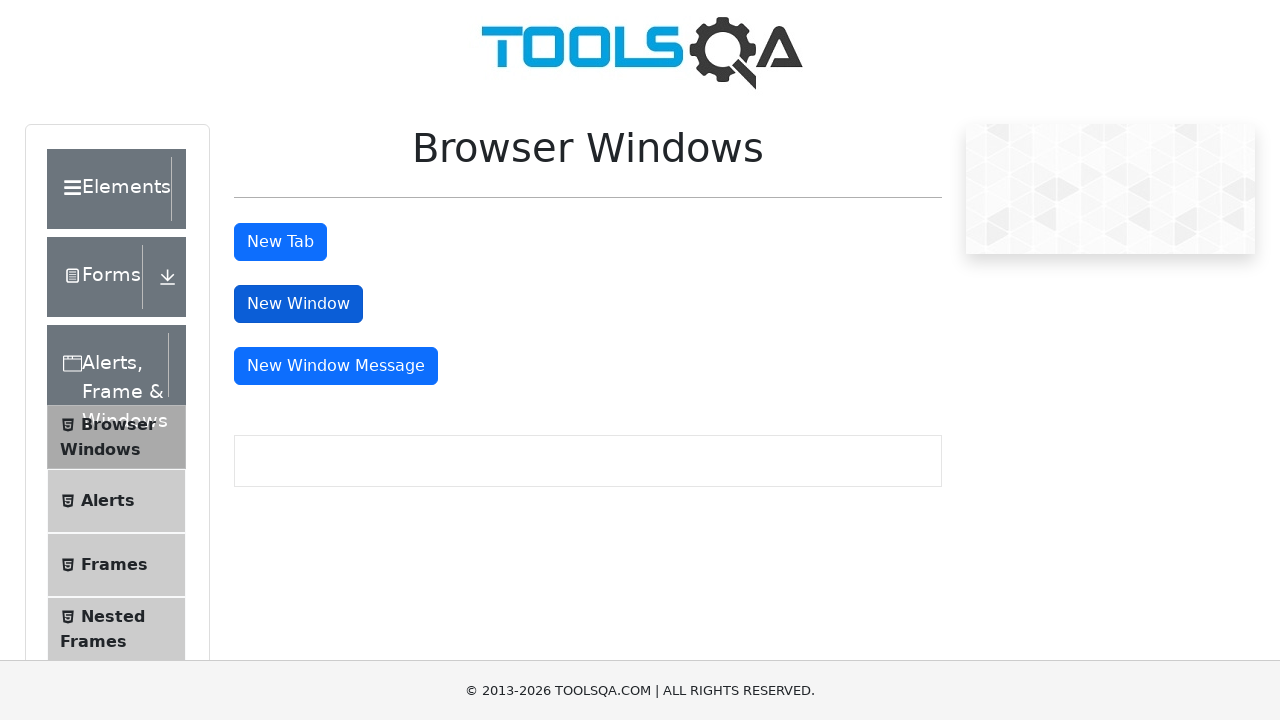

New window loaded and ready
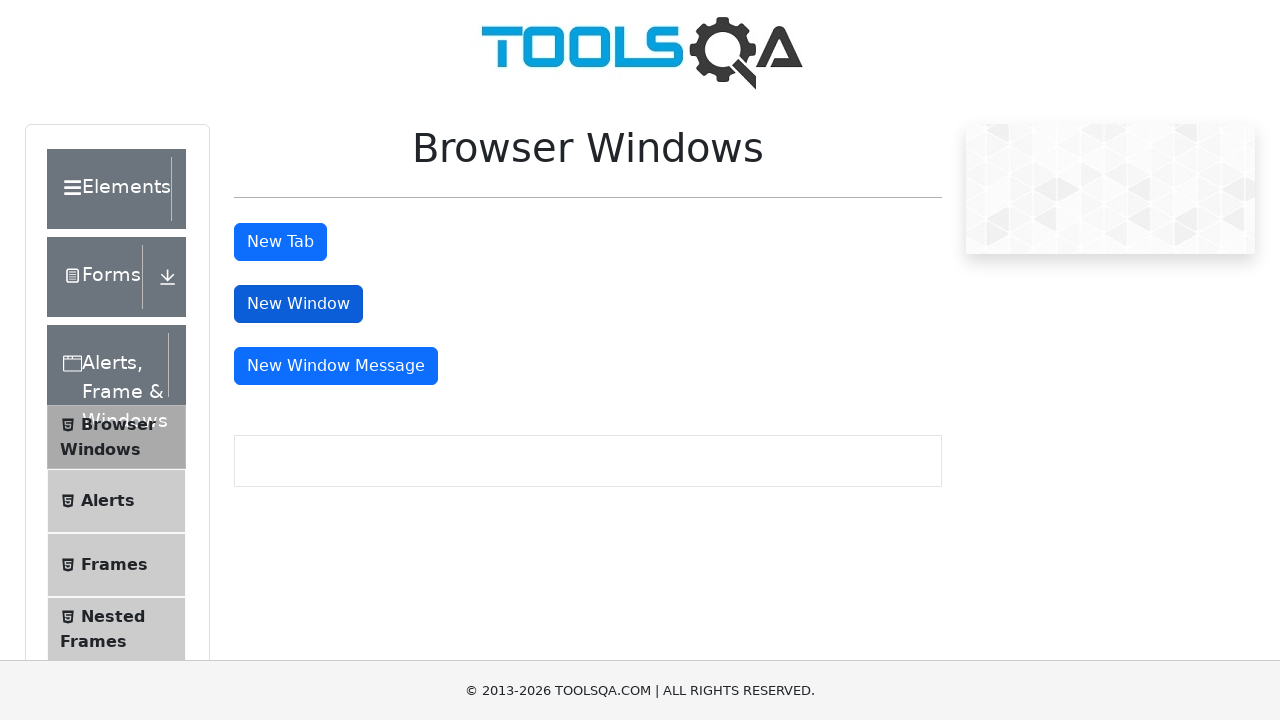

Verified sample heading element exists in new window
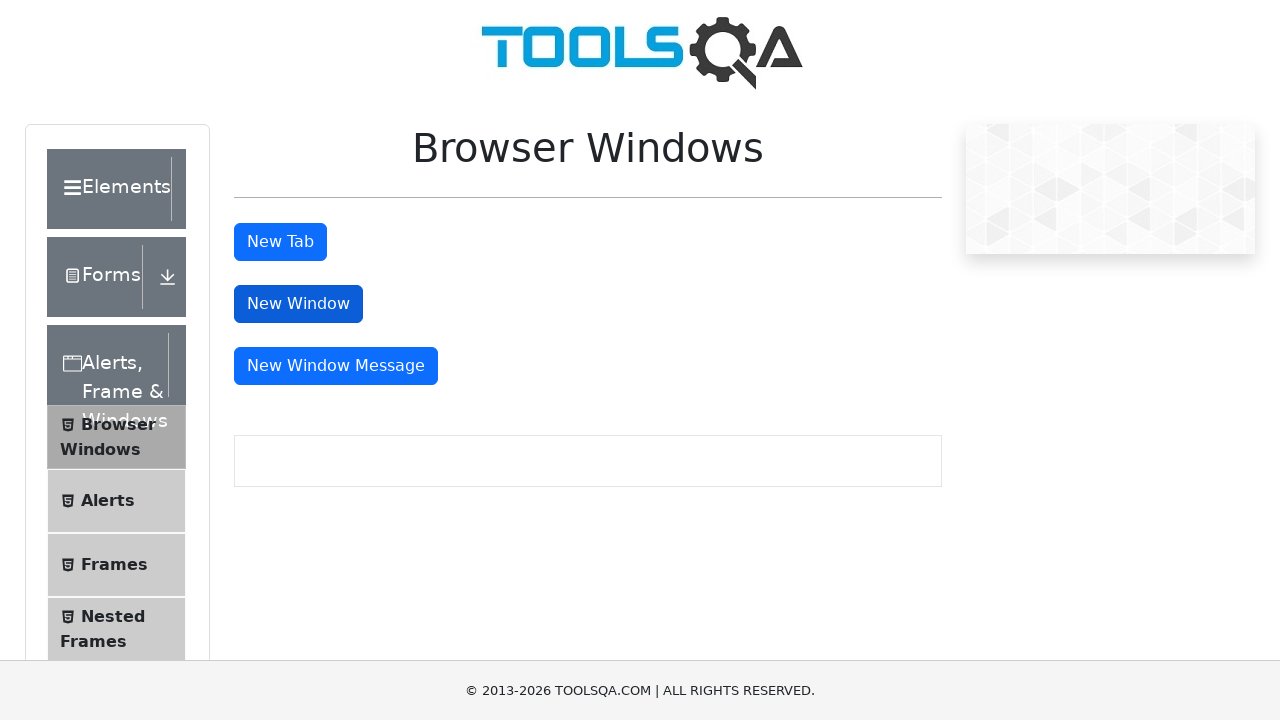

Closed the new window
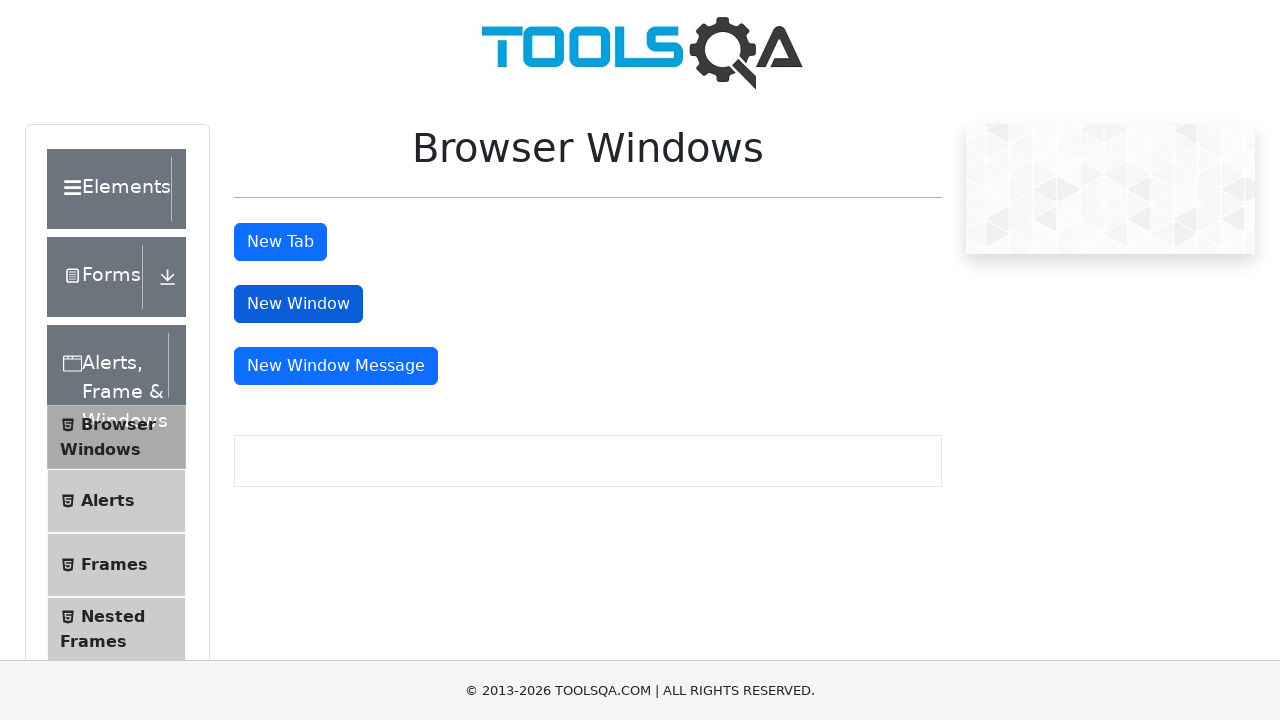

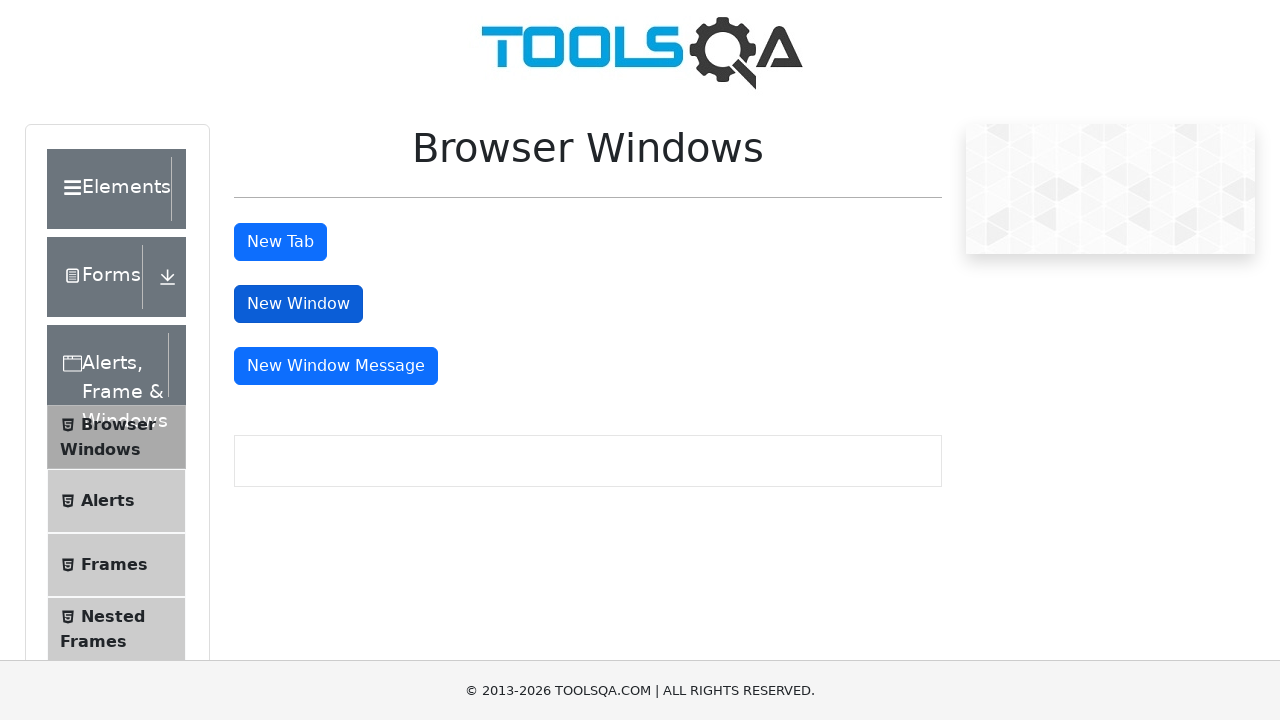